Tests page scrolling functionality by scrolling down the page by 800 pixels using JavaScript

Starting URL: http://v.sogou.com

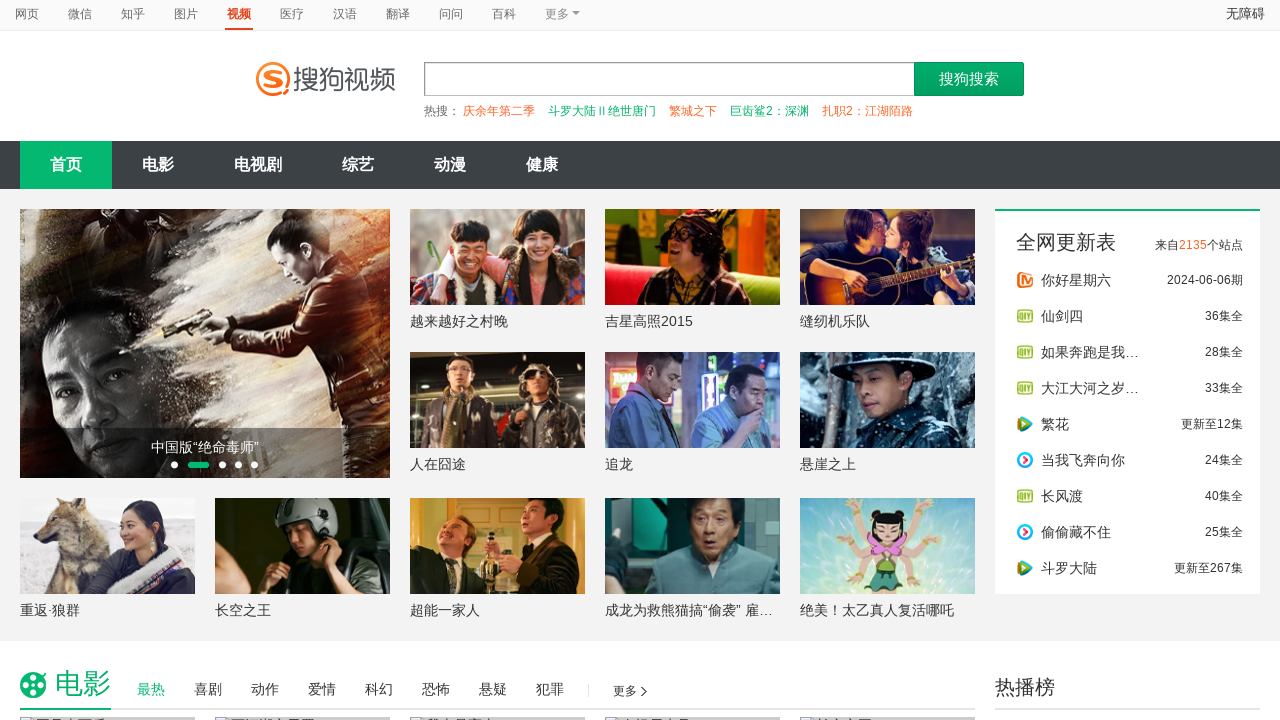

Scrolled page down by 800 pixels using JavaScript
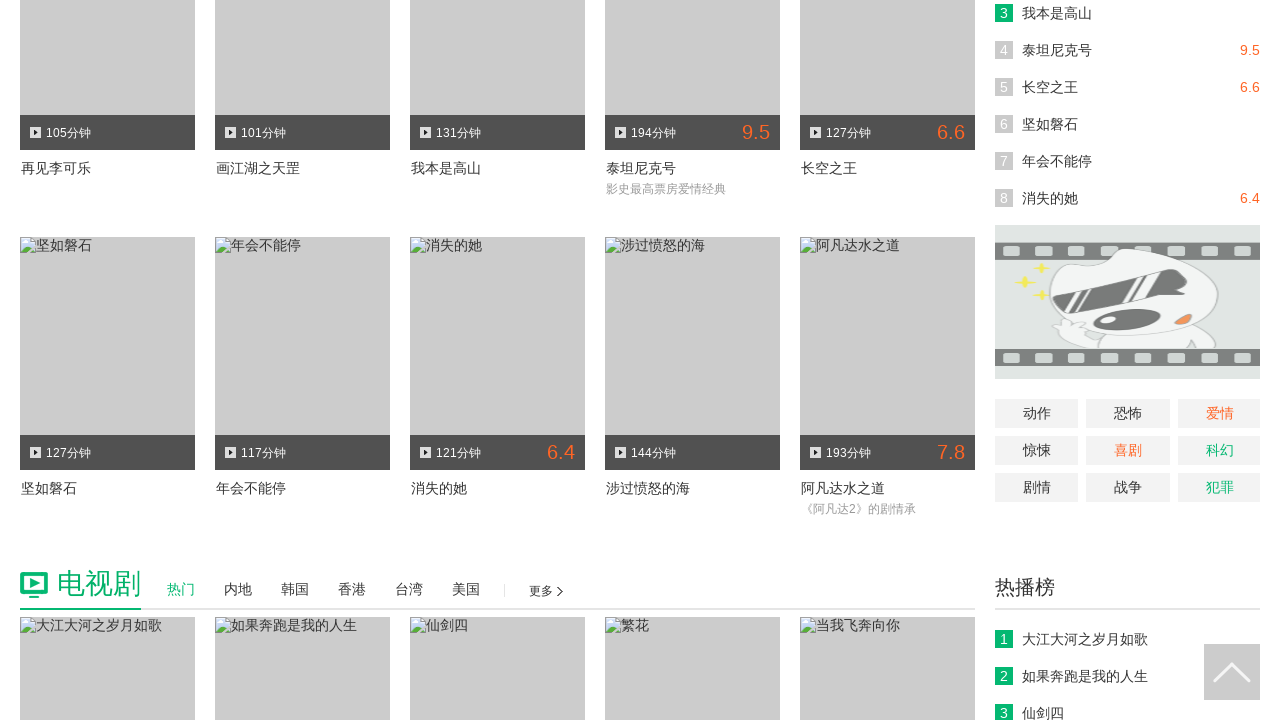

Waited 1000ms for scroll animation to complete
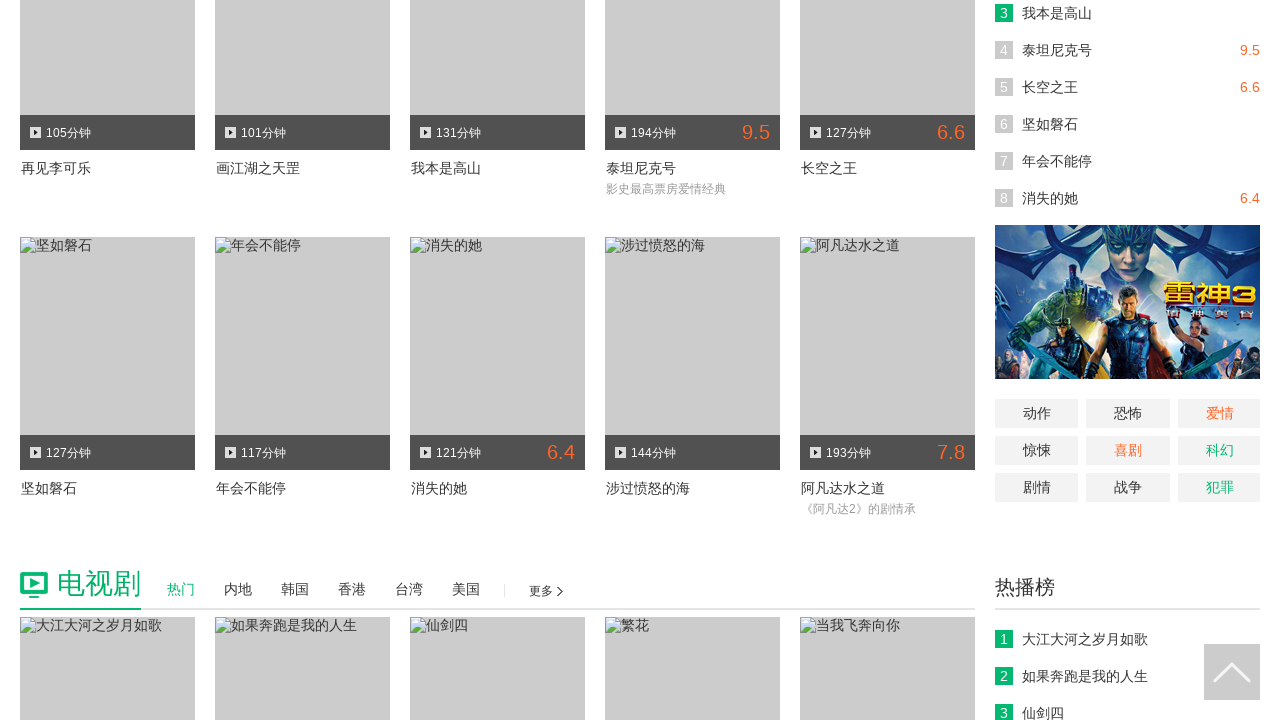

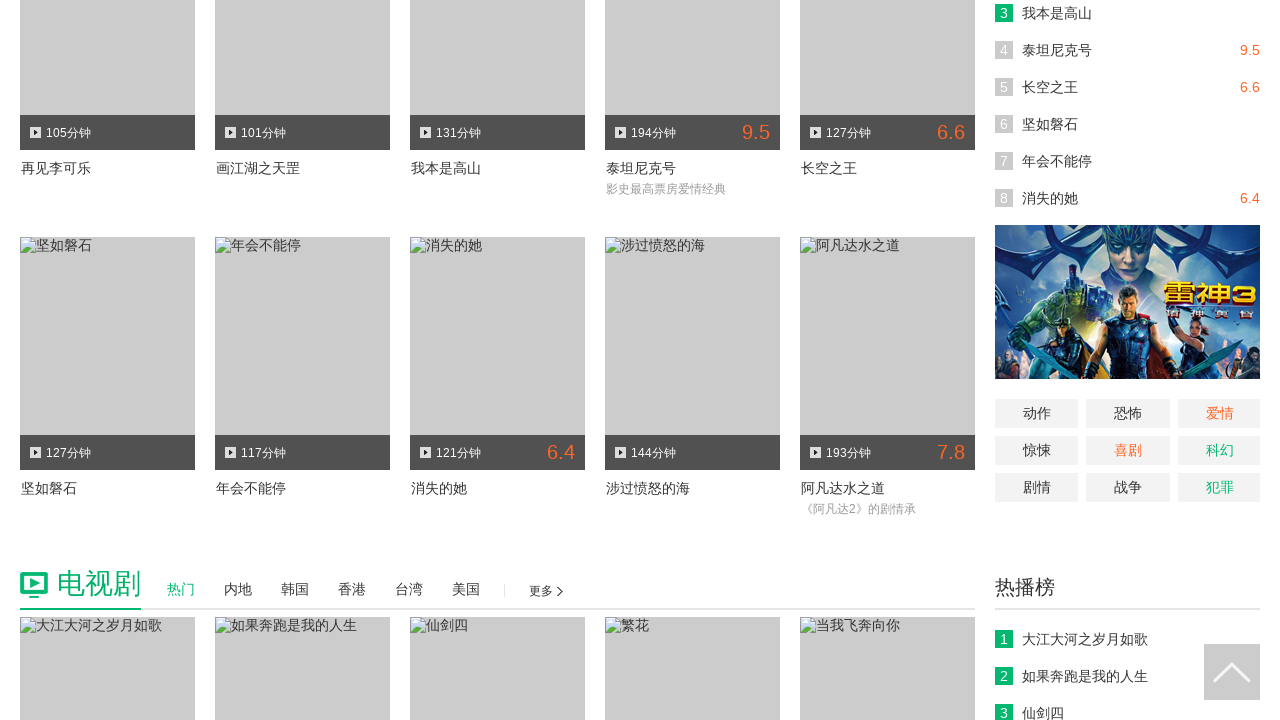